Tests a calculator web application by entering two numbers and triggering the calculation

Starting URL: https://testpages.herokuapp.com/styled/calculator

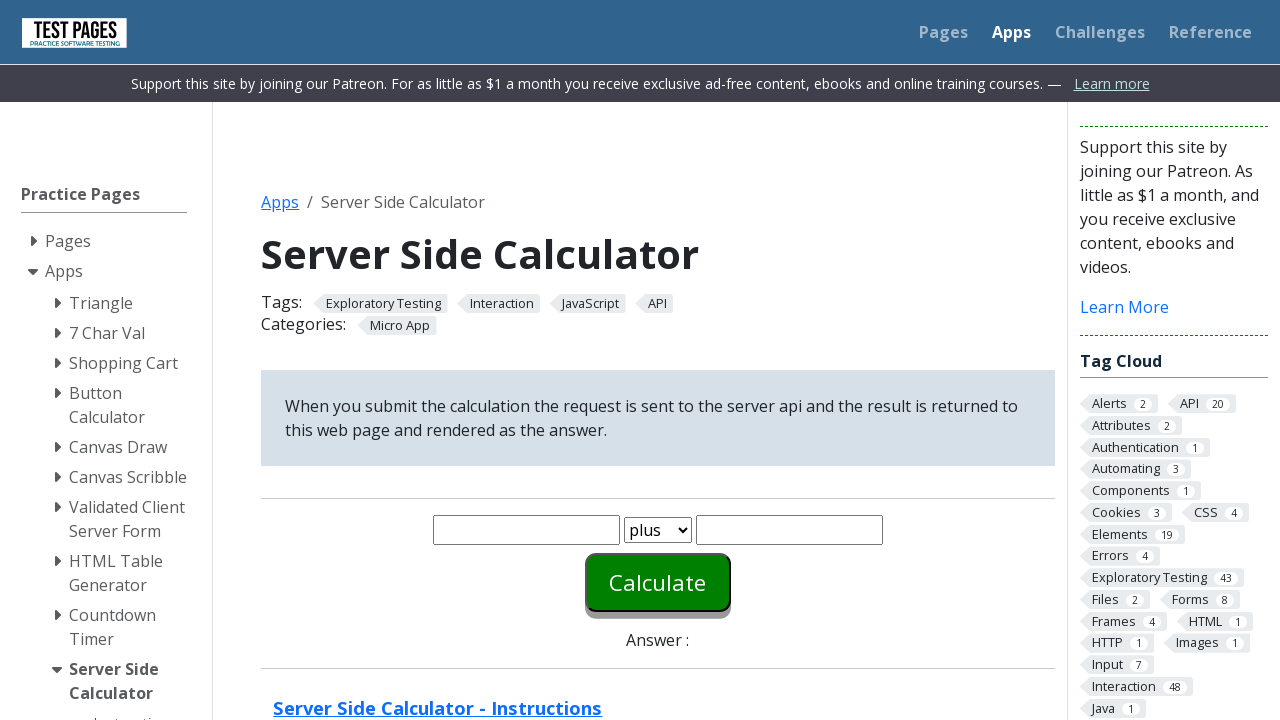

Filled first number field with '20' on #number1
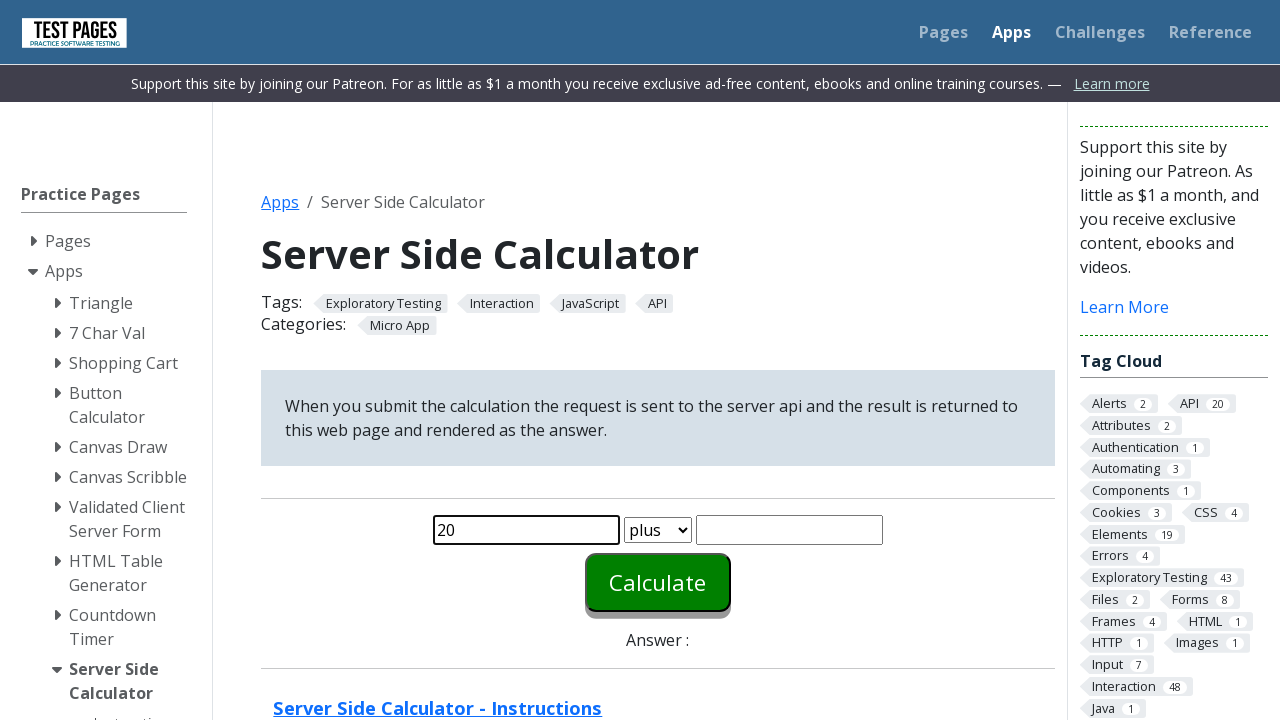

Pressed Enter on first number field on #number1
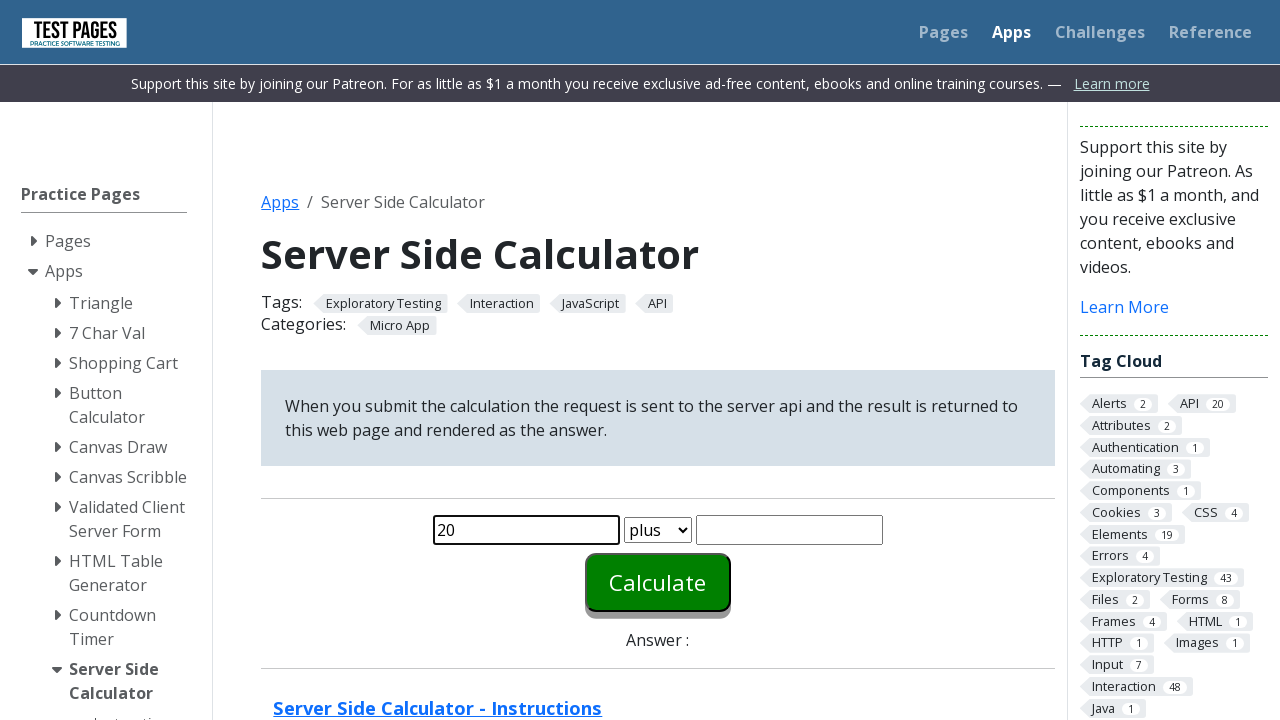

Filled second number field with '30' on #number2
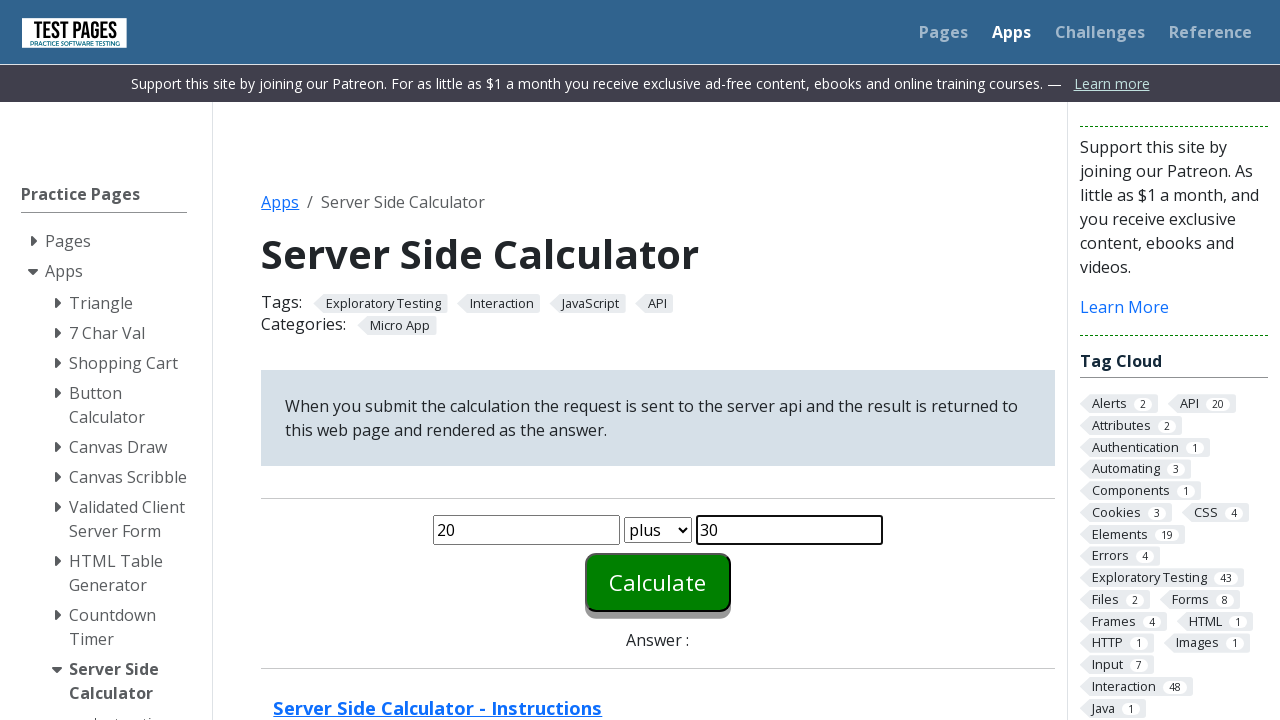

Pressed Enter on second number field on #number2
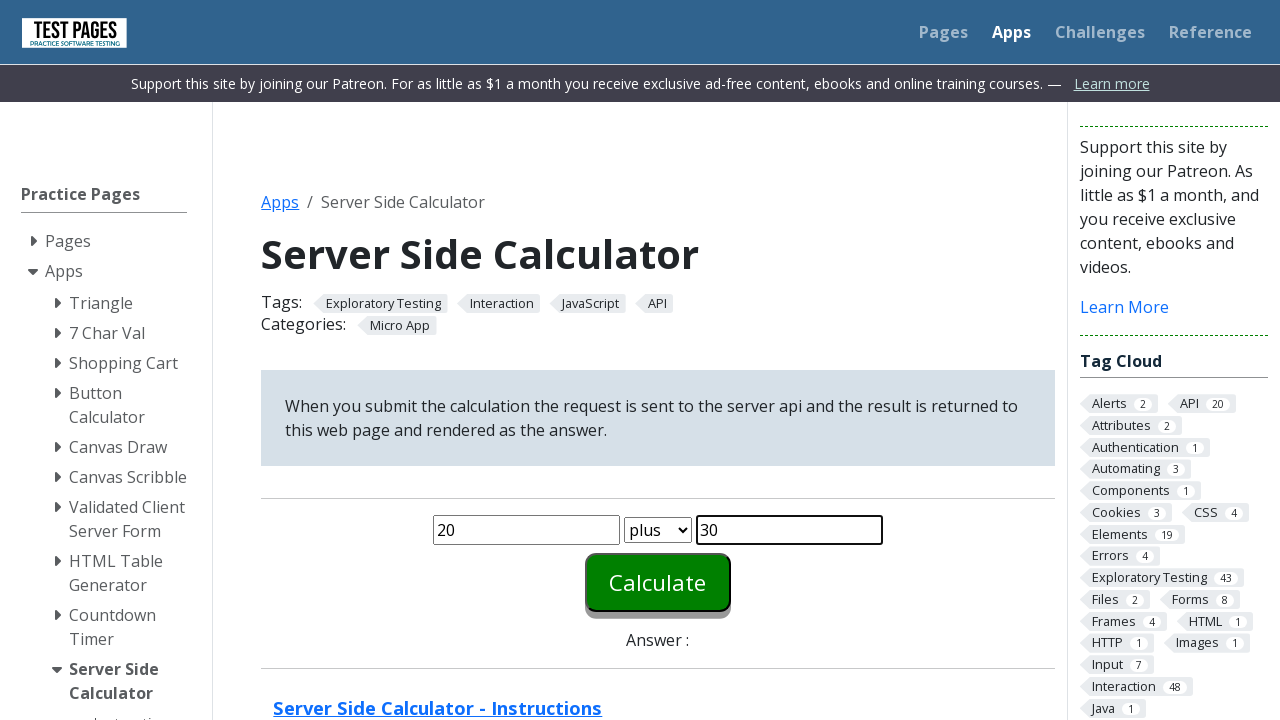

Clicked calculate button to compute 20 + 30 at (658, 582) on #calculate
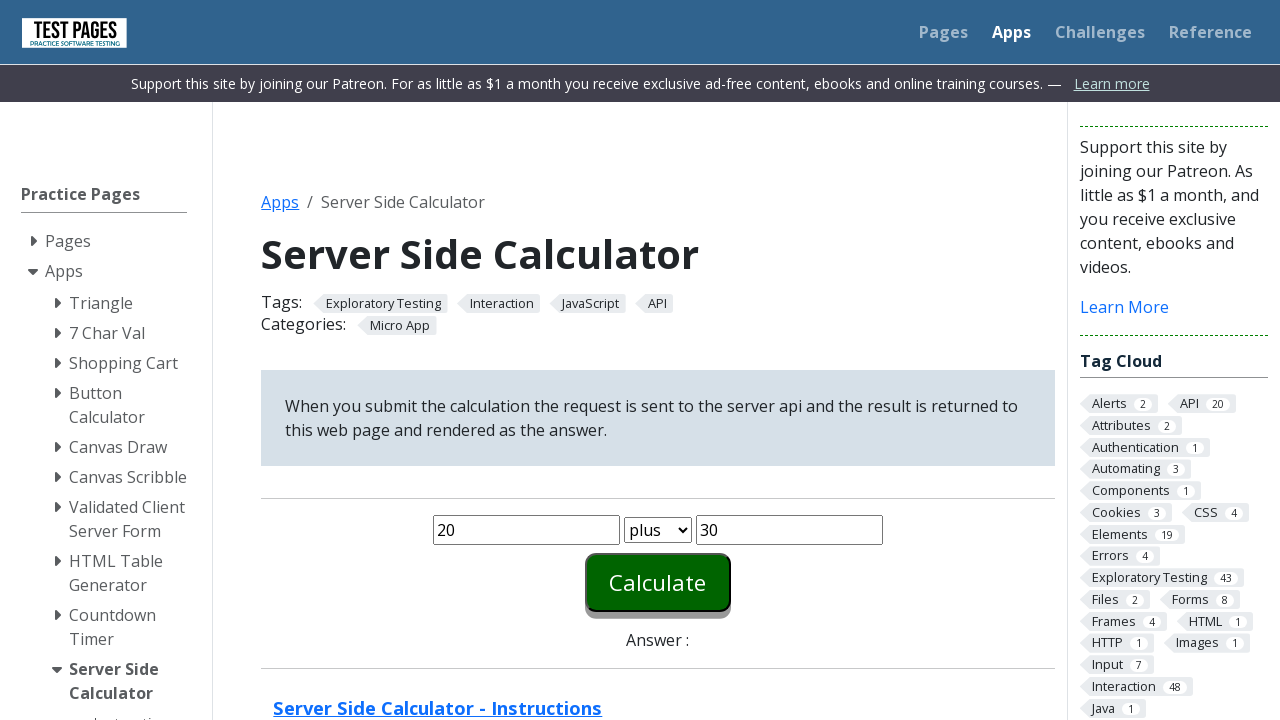

Calculation result appeared in answer field
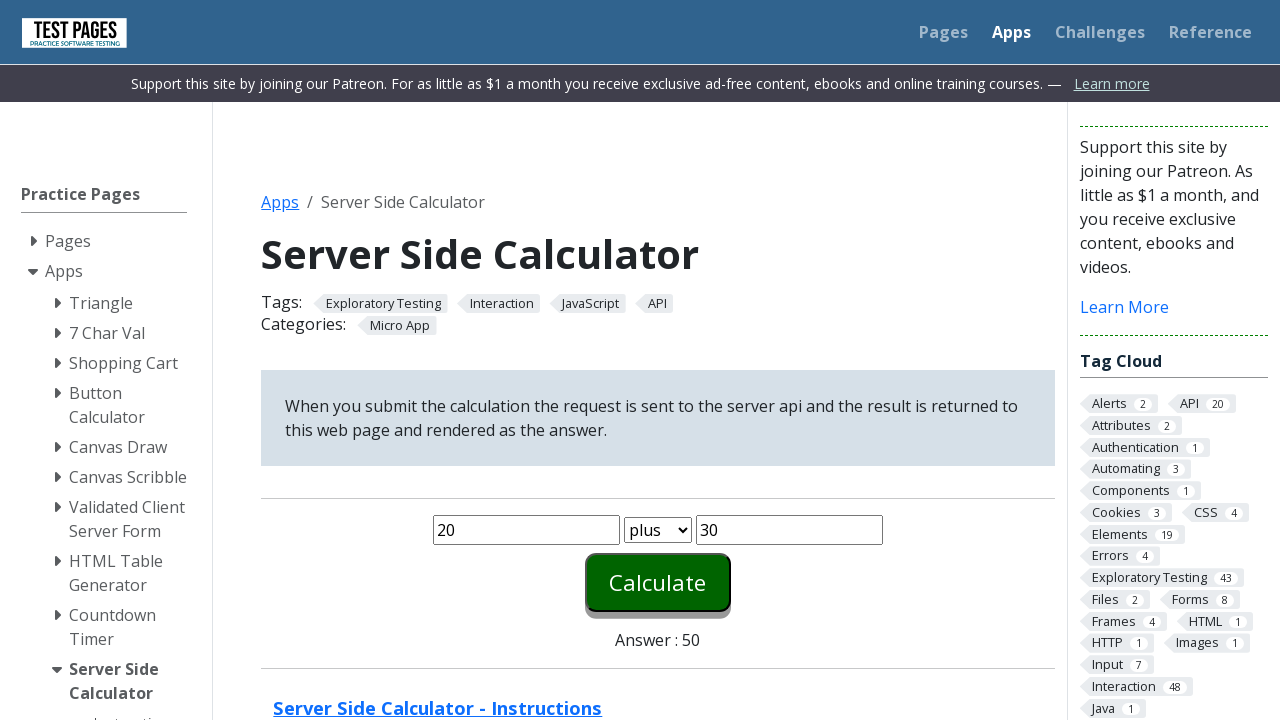

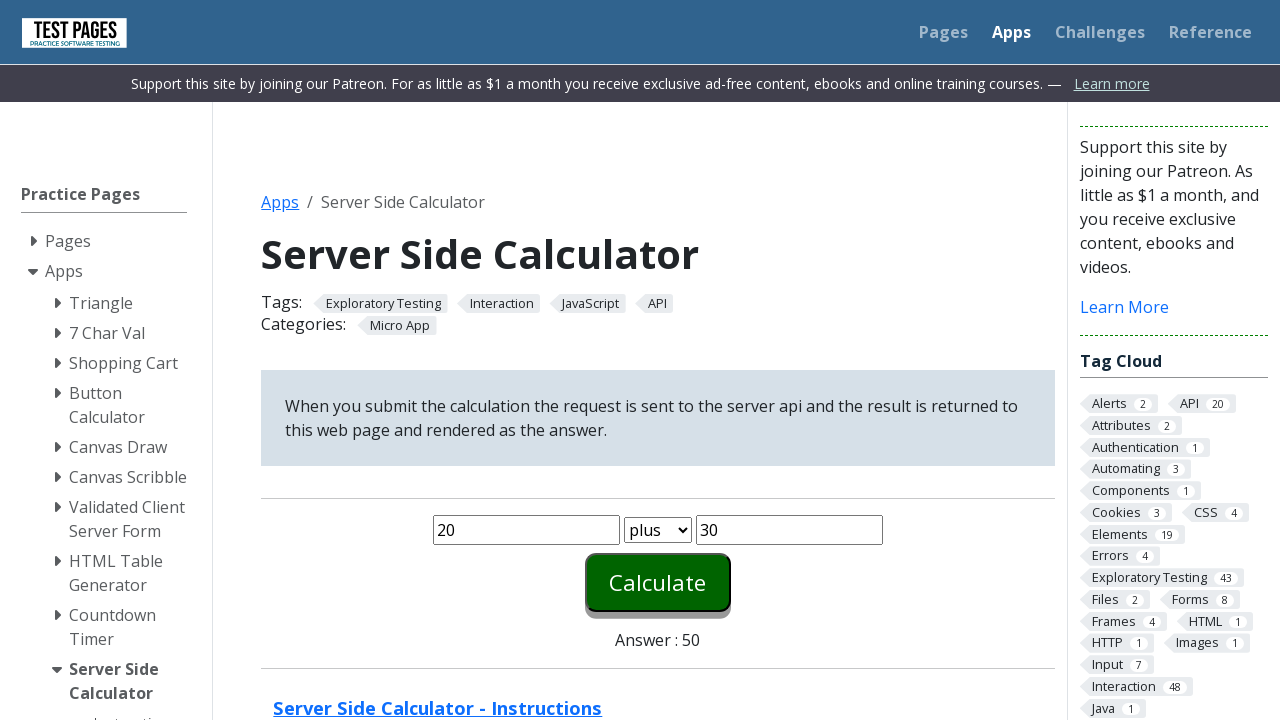